Tests iframe interaction by switching to a Wix Chat frame and clicking on the minimized chat element

Starting URL: https://symonstorozhenko.wixsite.com/website-1

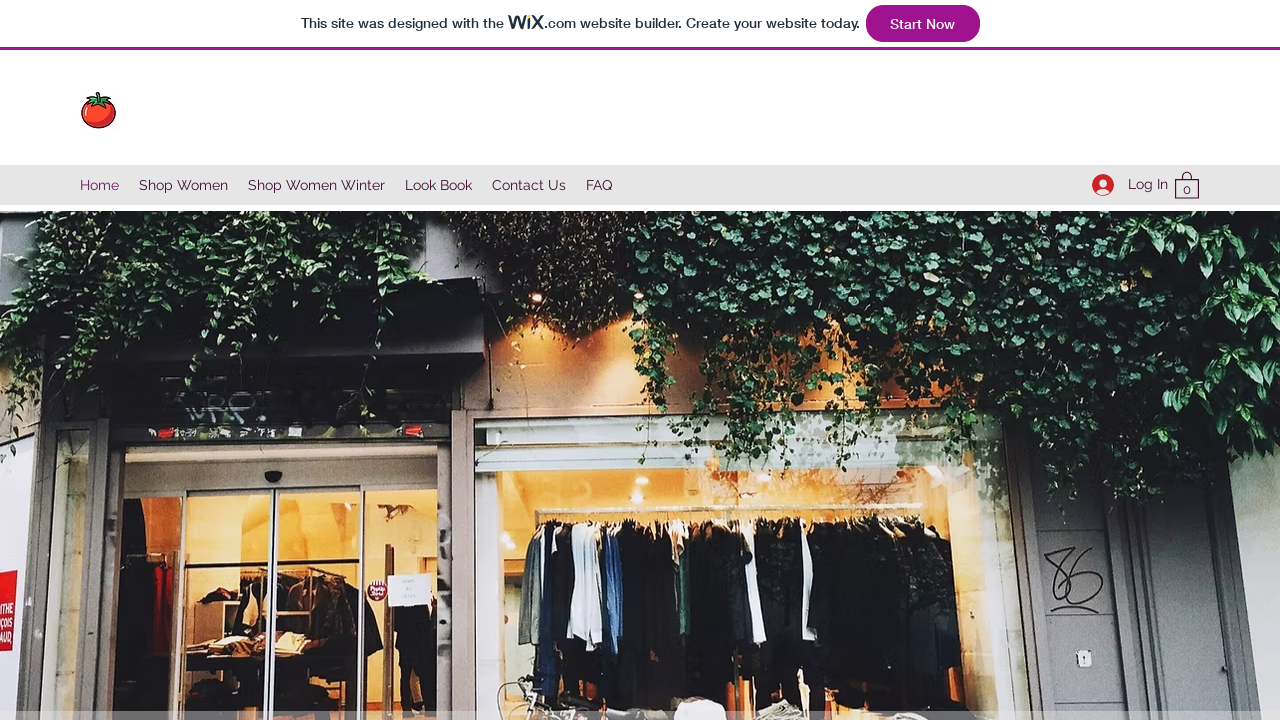

Waited 5 seconds for page to load
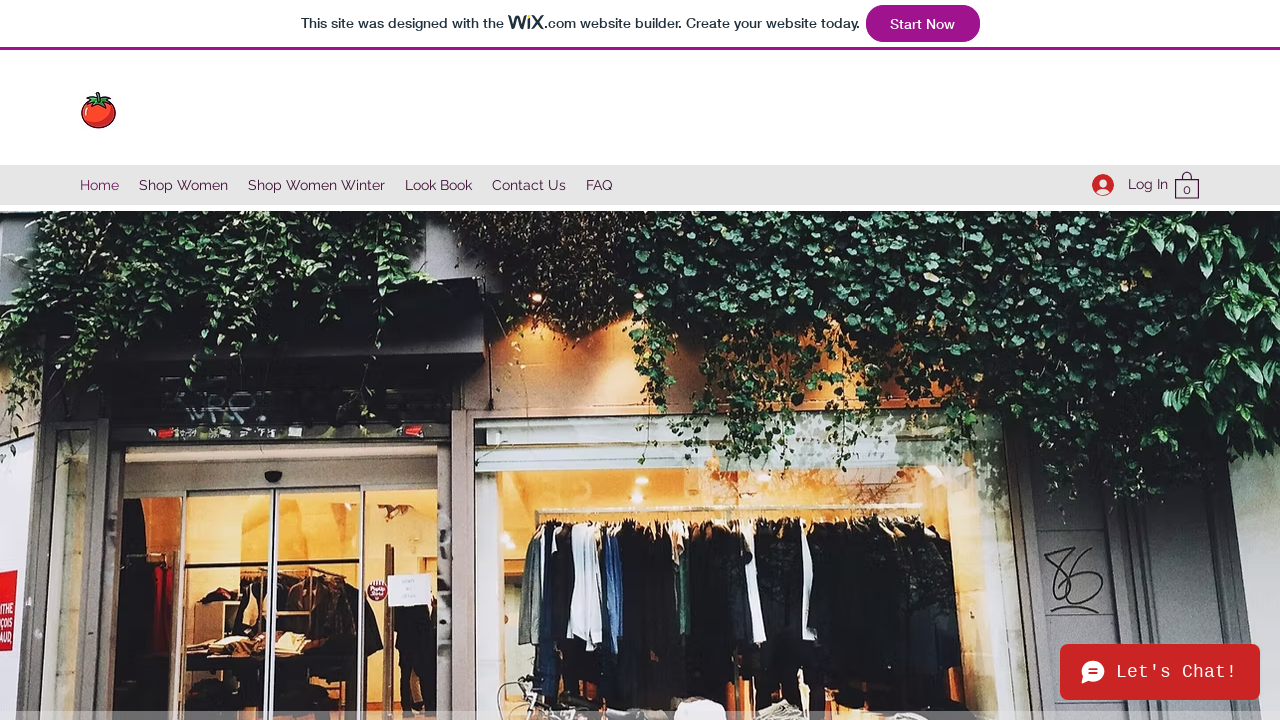

Located Wix Chat iframe
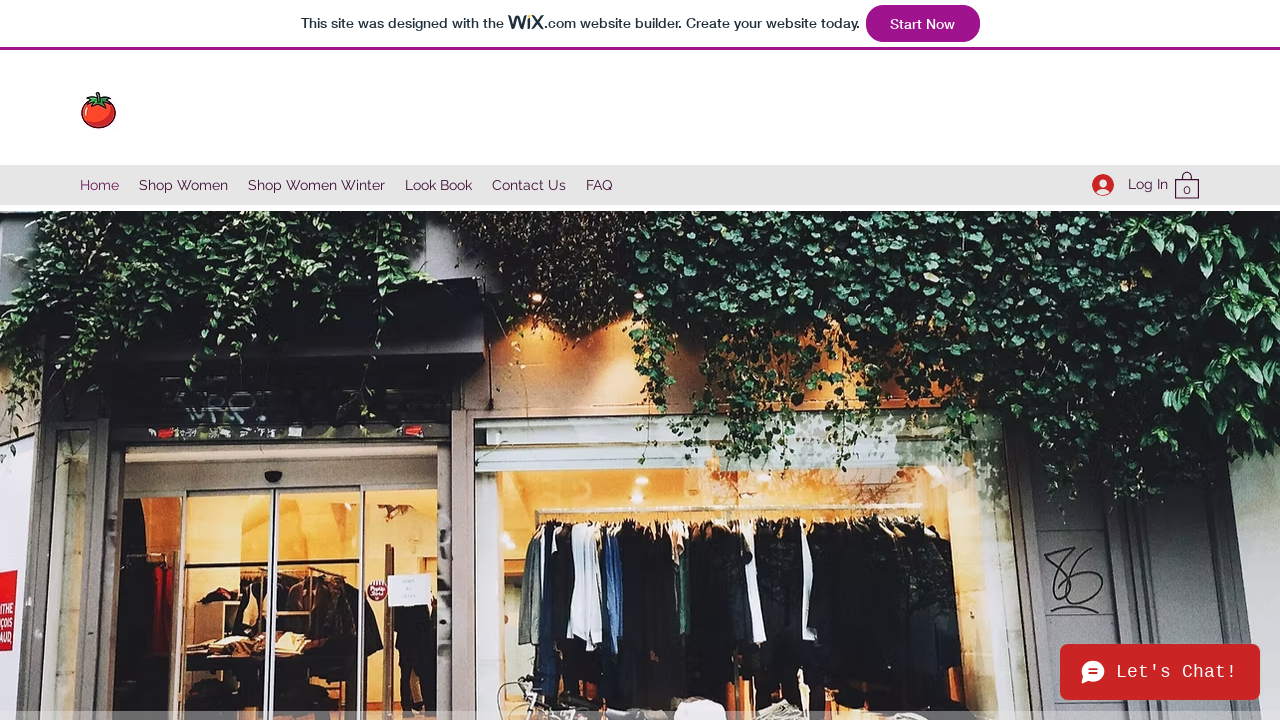

Clicked minimized chat element in Wix Chat iframe at (1160, 672) on iframe[title='Wix Chat'] >> internal:control=enter-frame >> #minimized-chat
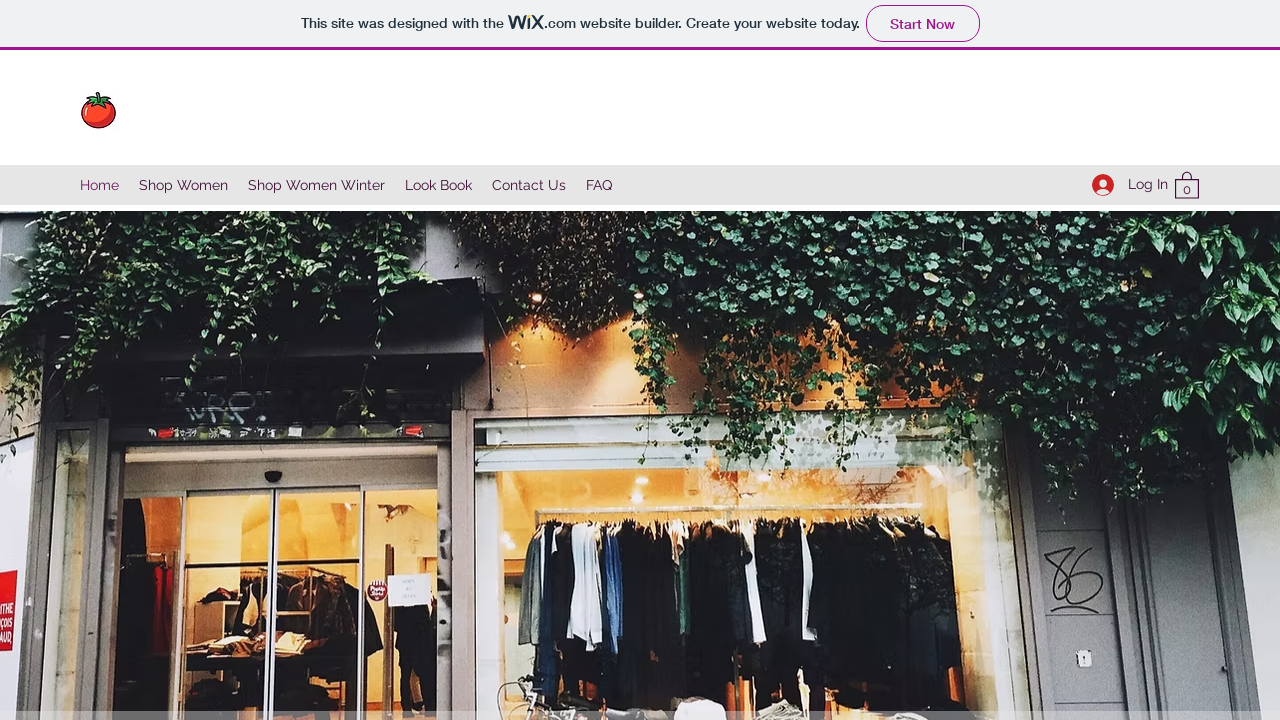

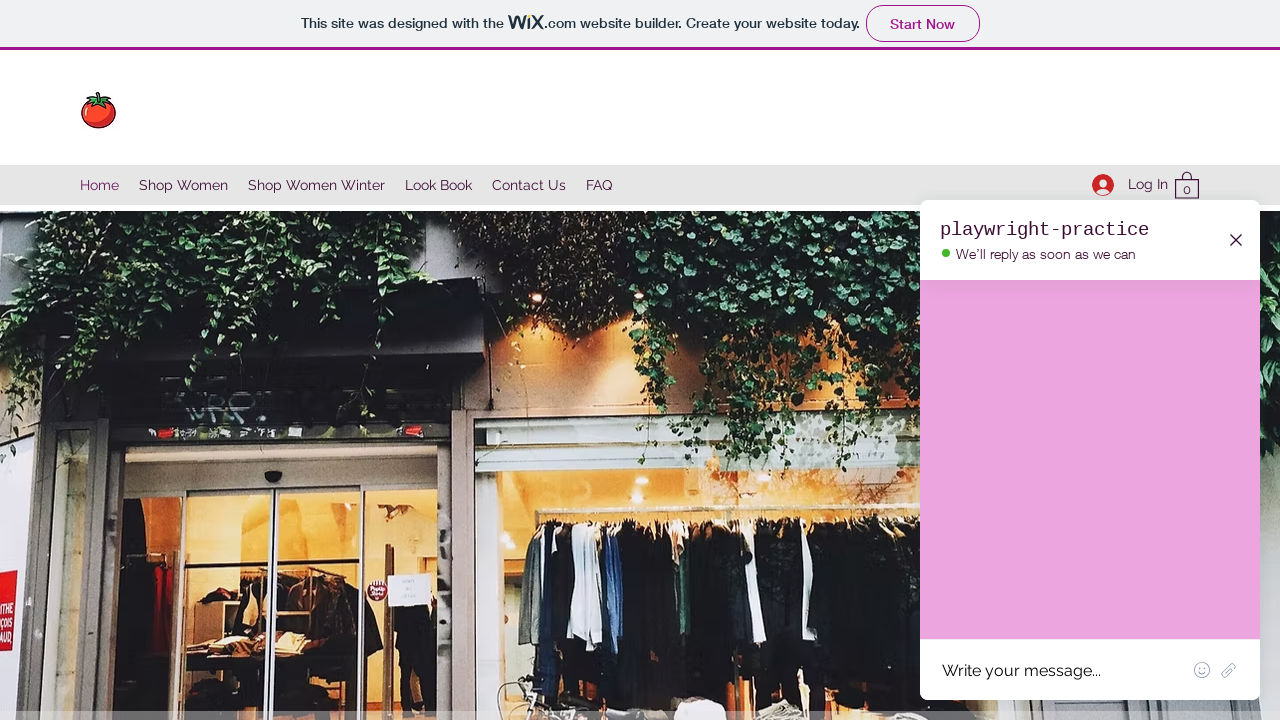